Opens the GoIndigo airline website and waits for the page to load

Starting URL: https://www.goindigo.in/

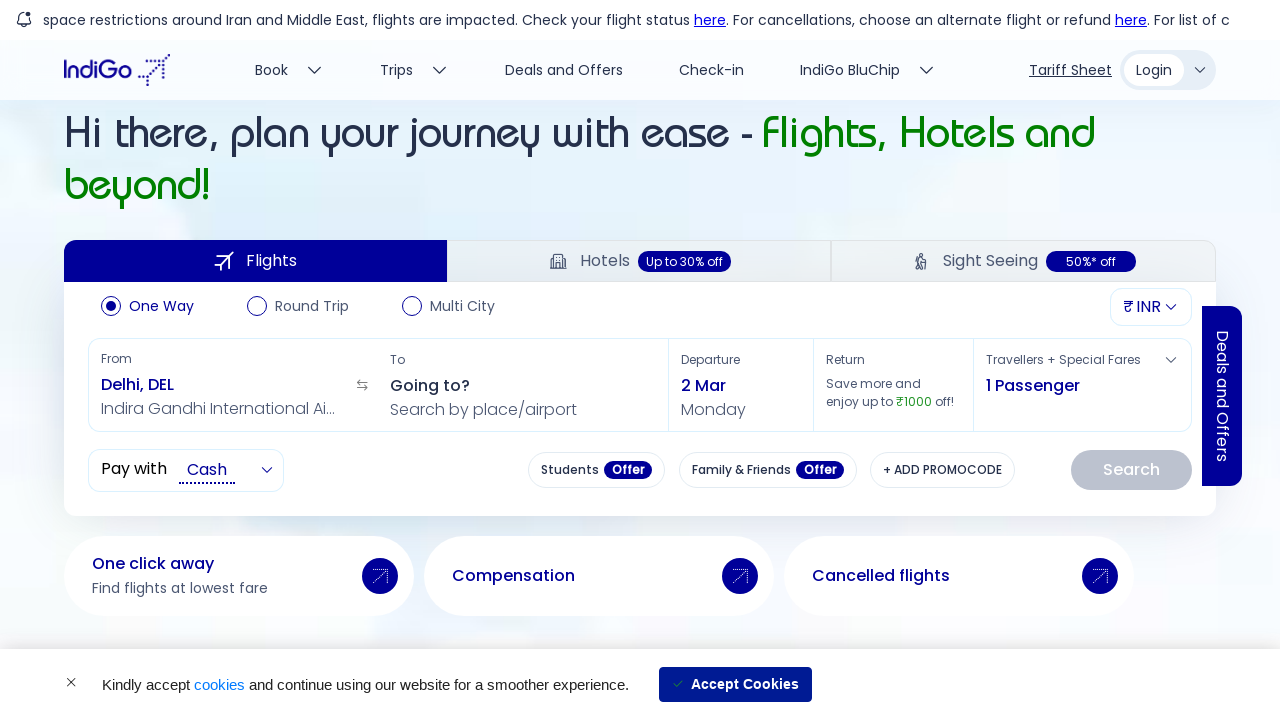

Waited for page DOM to load on GoIndigo website
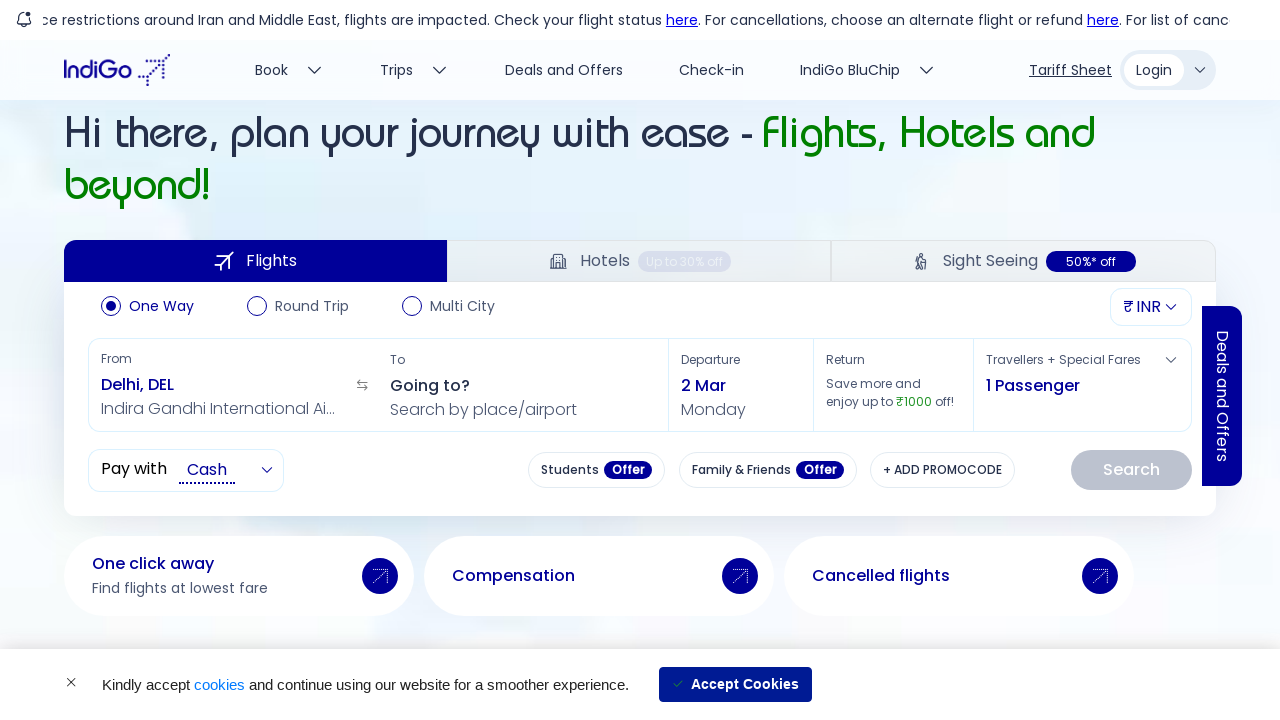

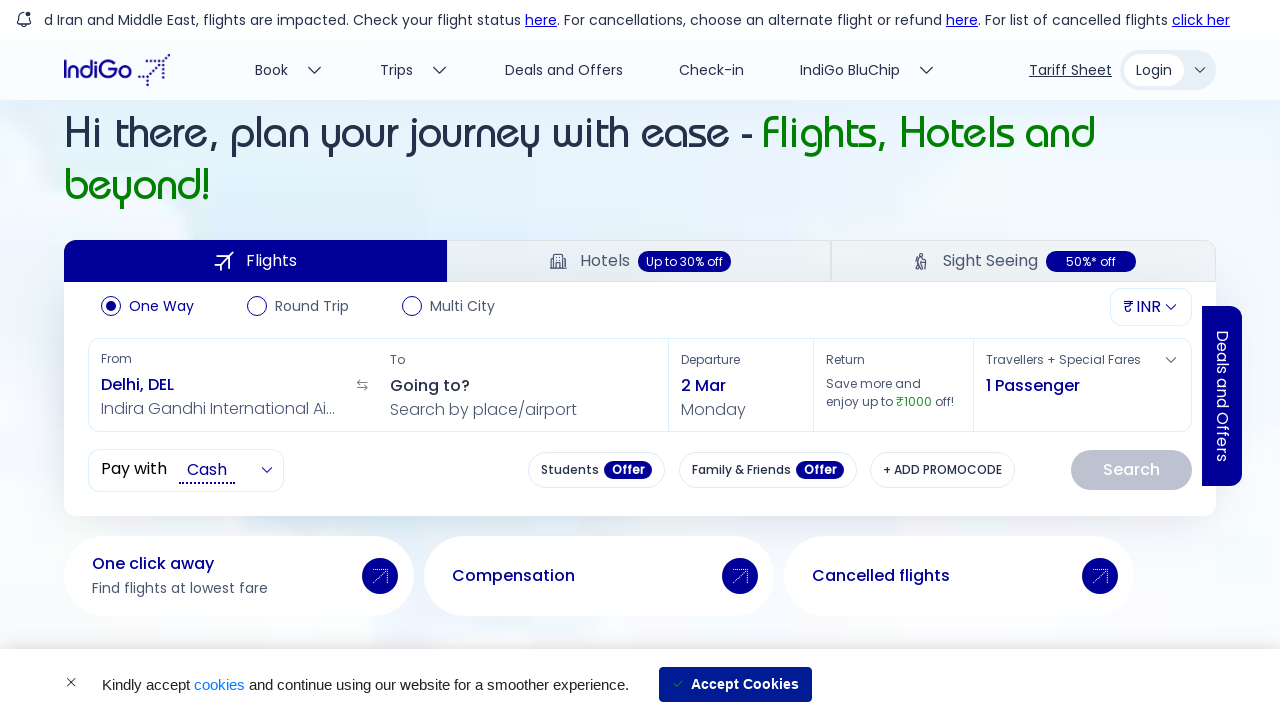